Tests tooltip functionality by clicking on elements that trigger tooltips on a demo page

Starting URL: https://demoqa.com/tool-tips

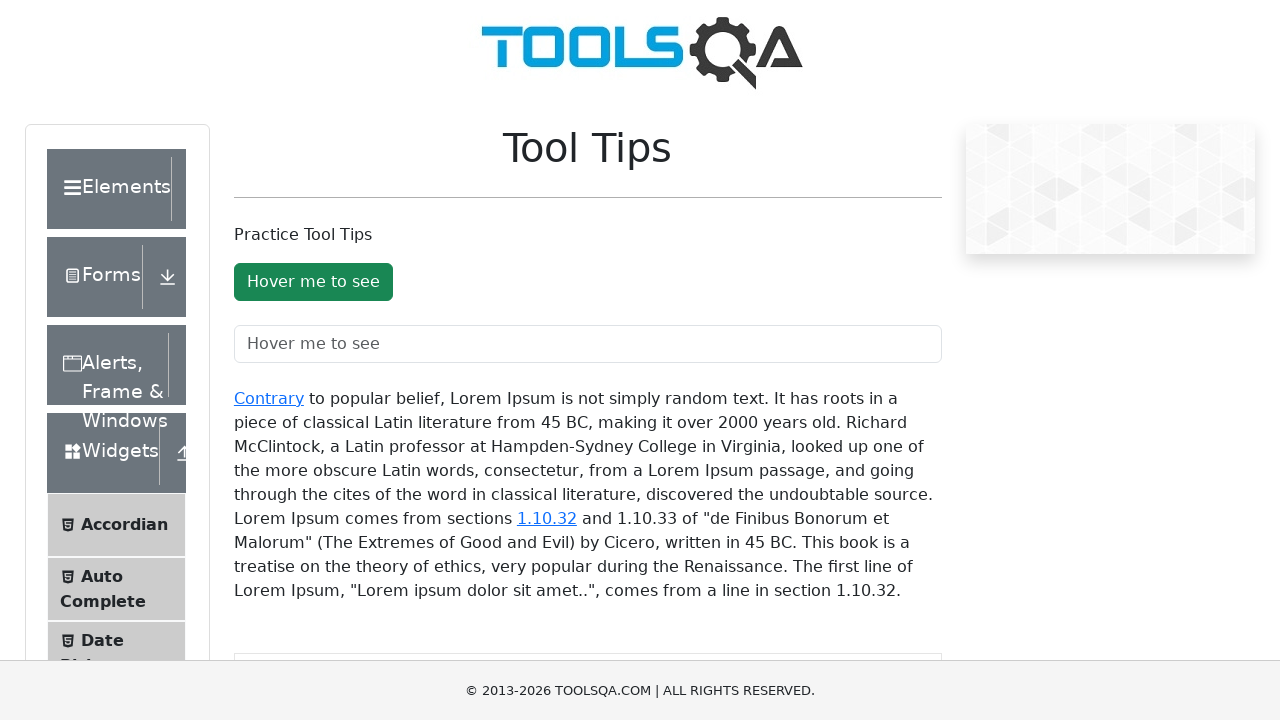

Scrolled tooltip button into view
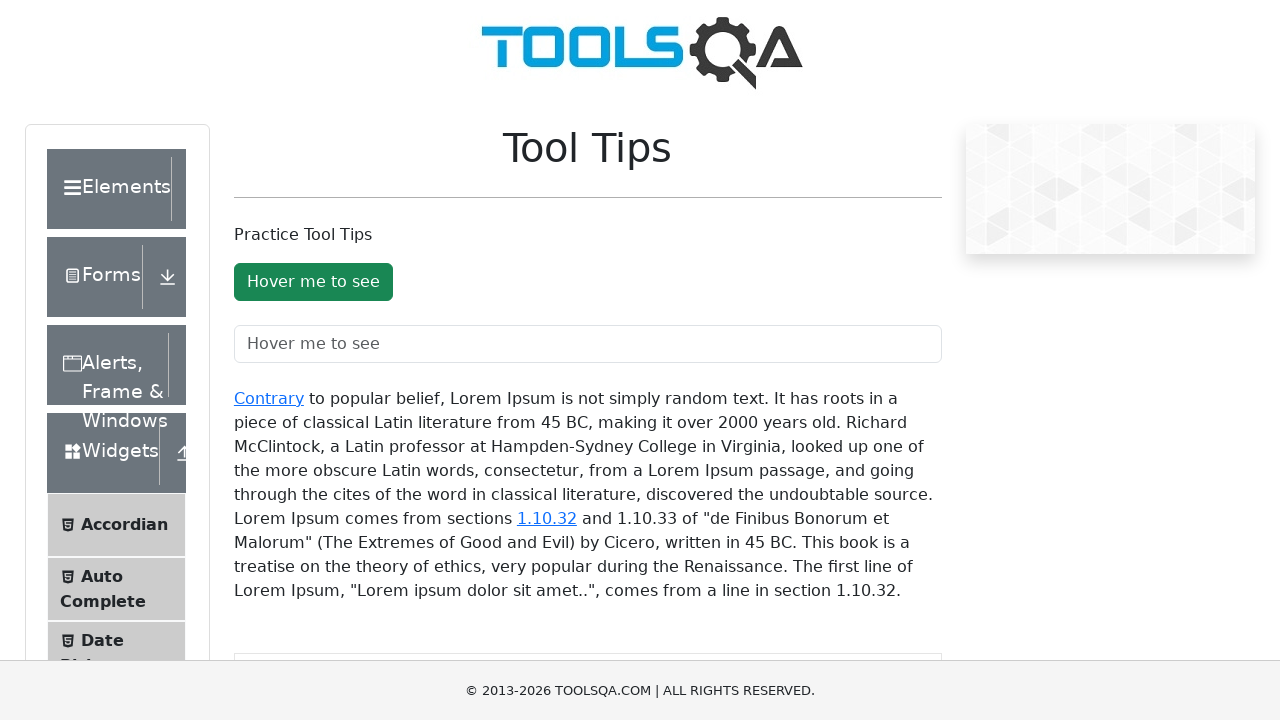

Clicked tooltip button to trigger tooltip at (313, 282) on #toolTipButton
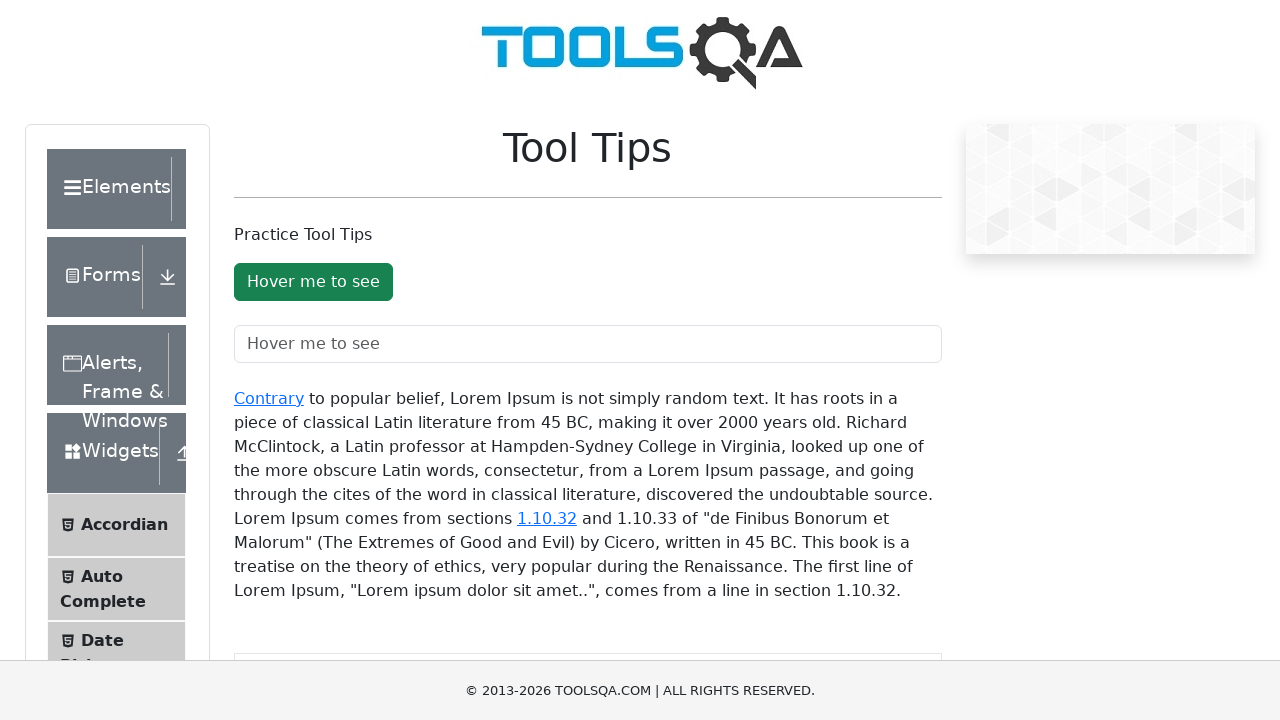

Scrolled tooltip text field into view
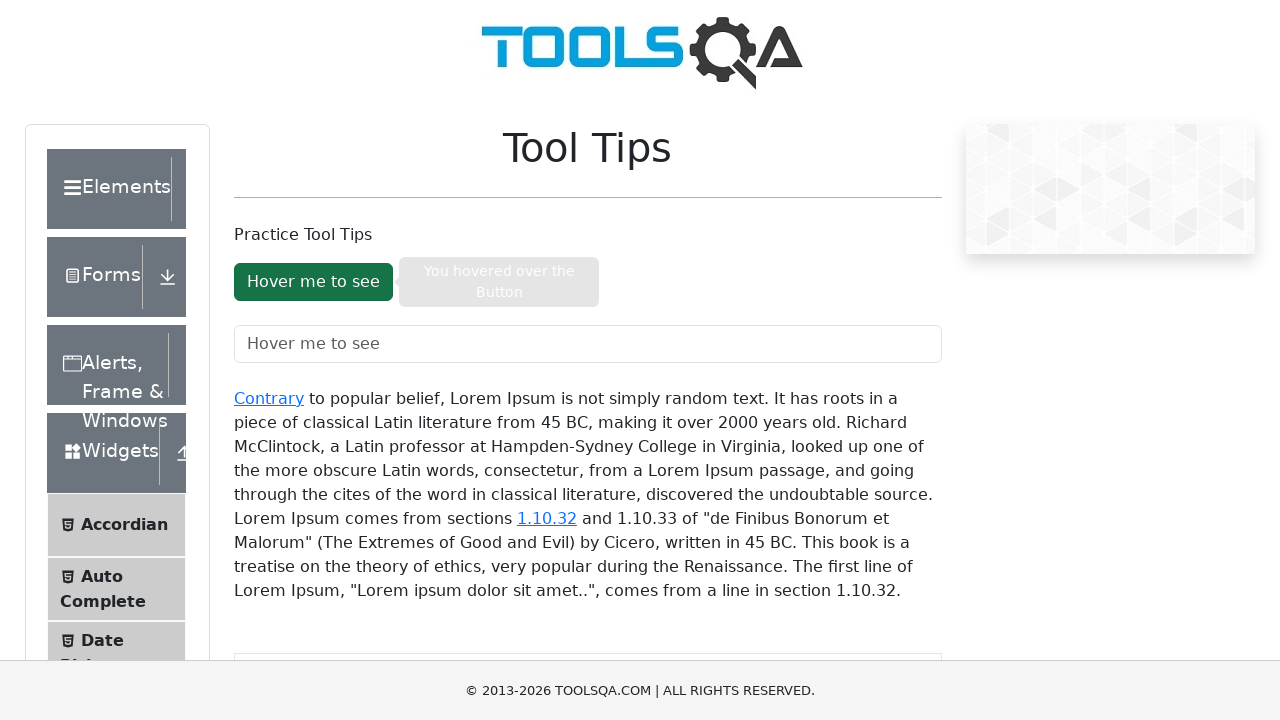

Clicked tooltip text field to trigger tooltip at (588, 344) on #toolTipTextField
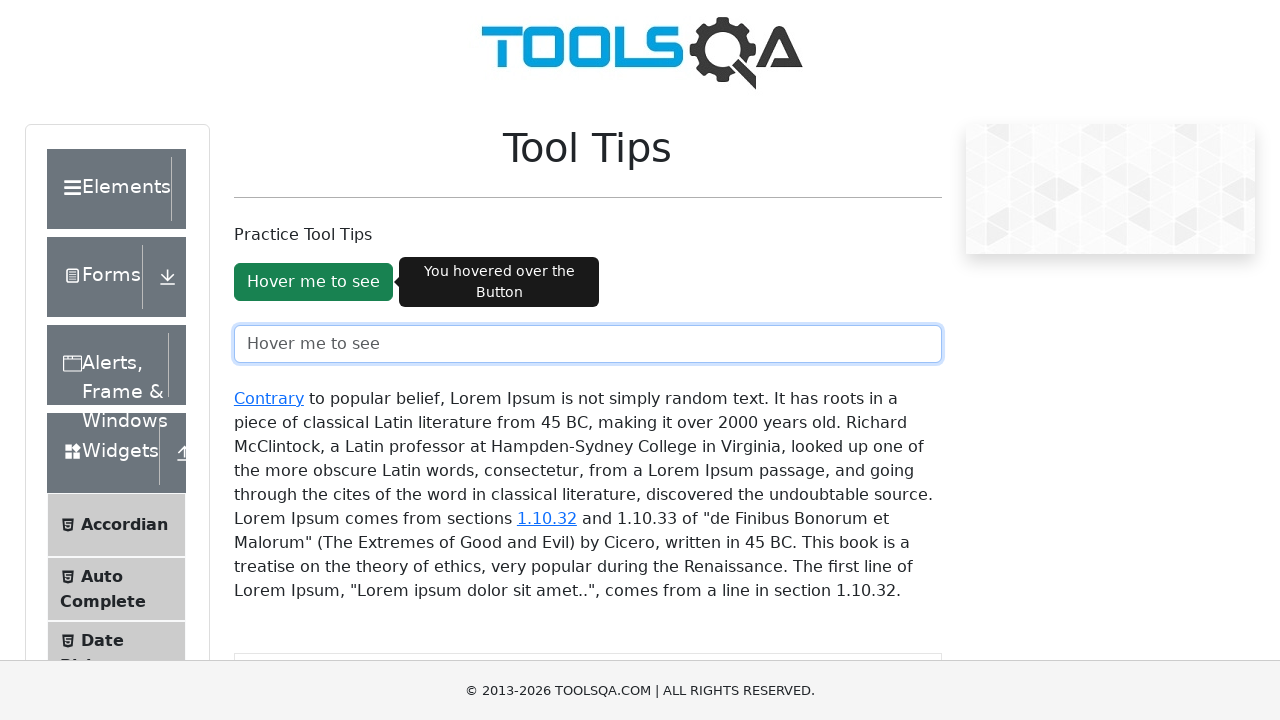

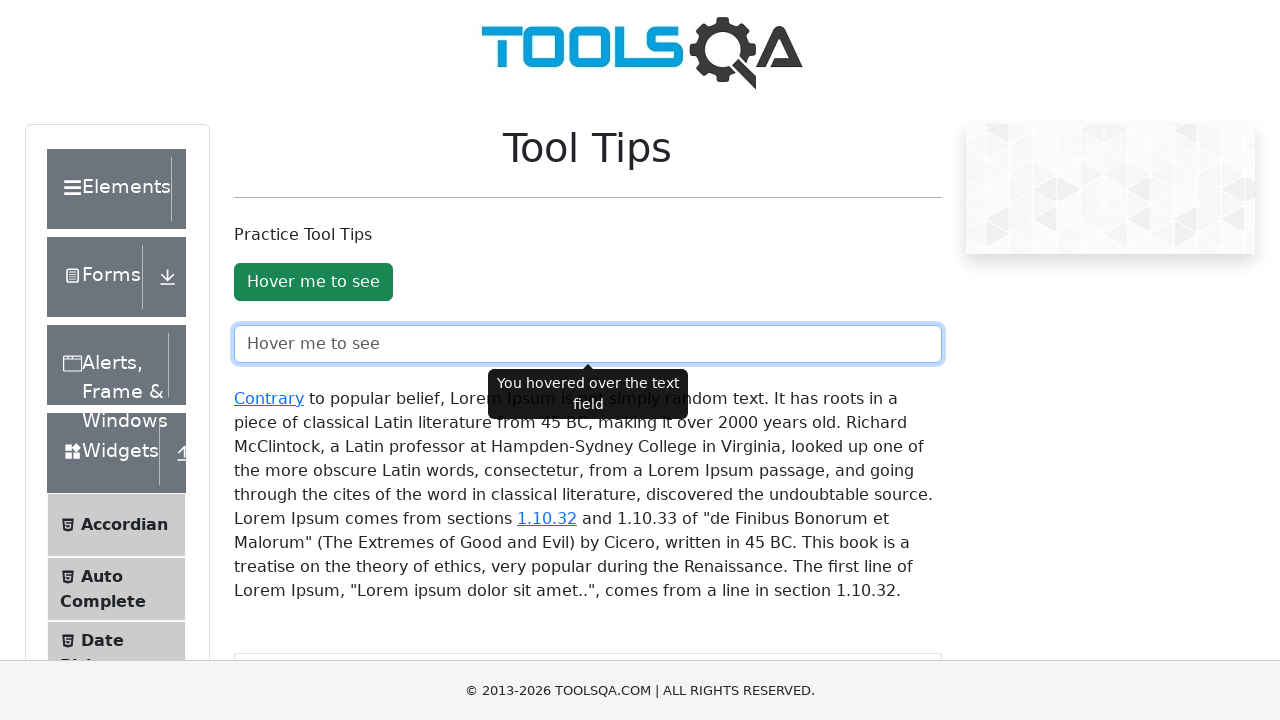